Tests that the toggle-all checkbox state updates when individual items are completed or cleared

Starting URL: https://demo.playwright.dev/todomvc

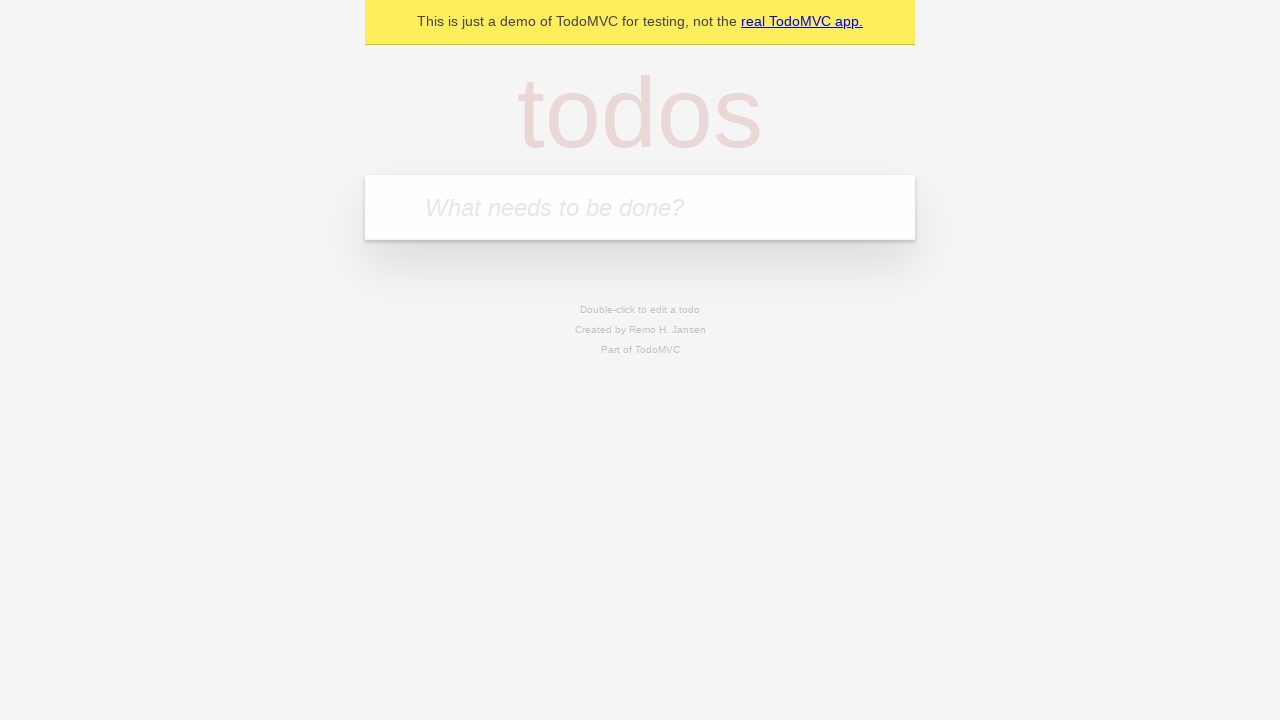

Filled new todo field with 'buy some cheese' on .new-todo
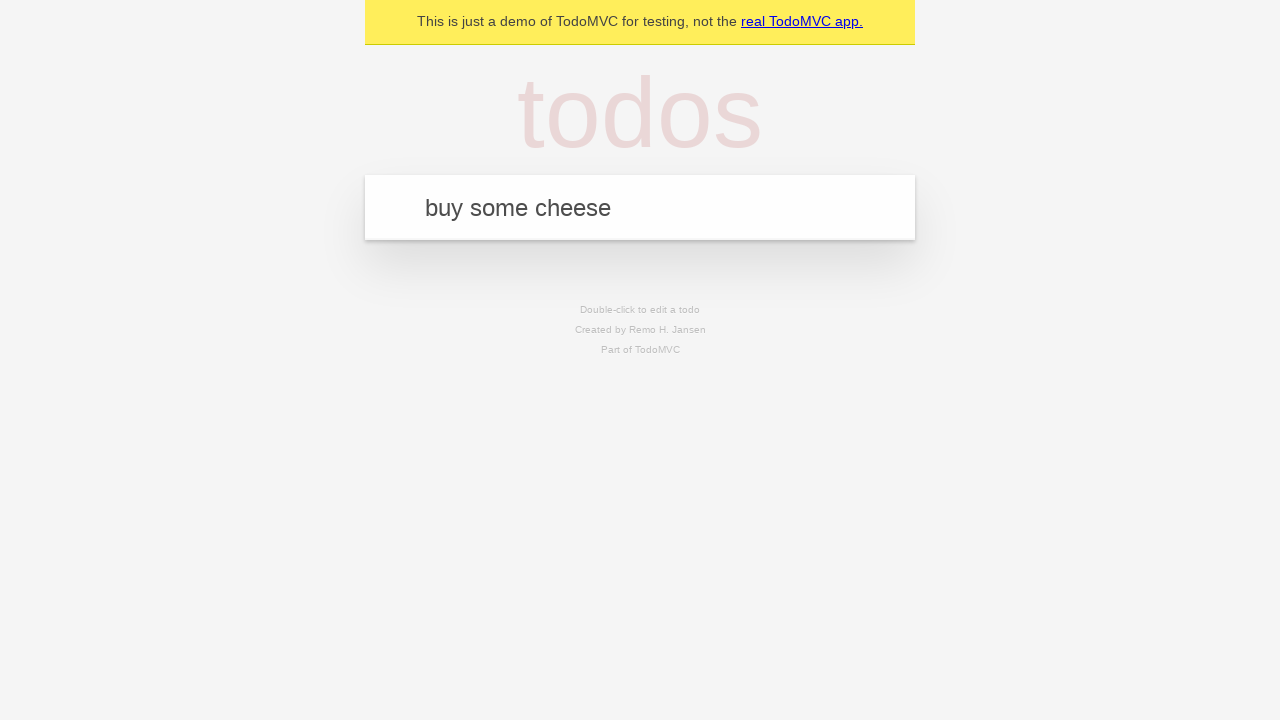

Pressed Enter to create first todo on .new-todo
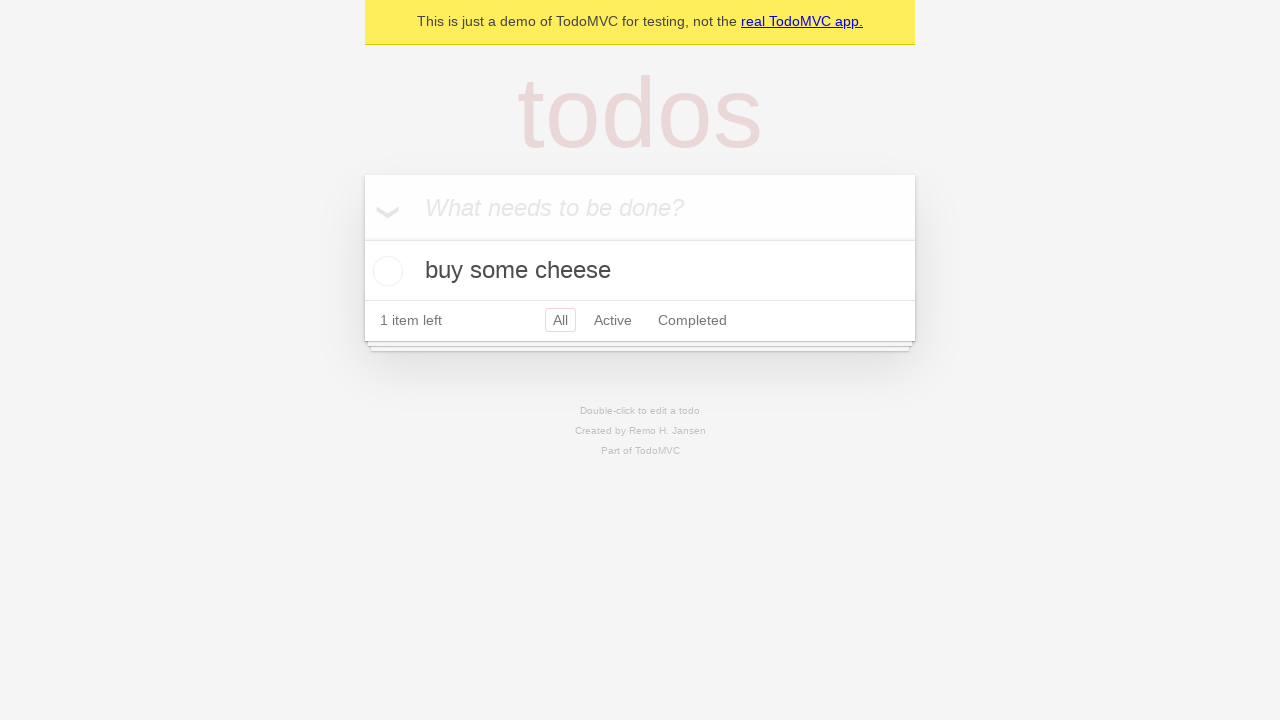

Filled new todo field with 'feed the cat' on .new-todo
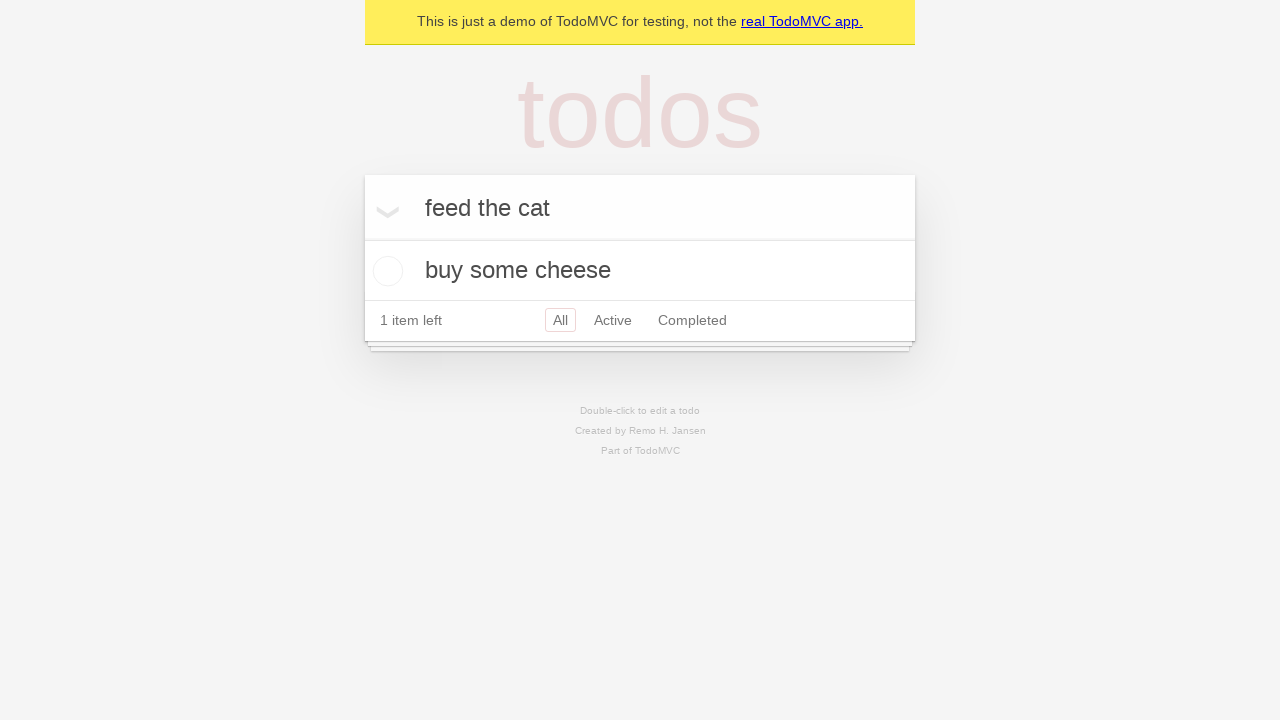

Pressed Enter to create second todo on .new-todo
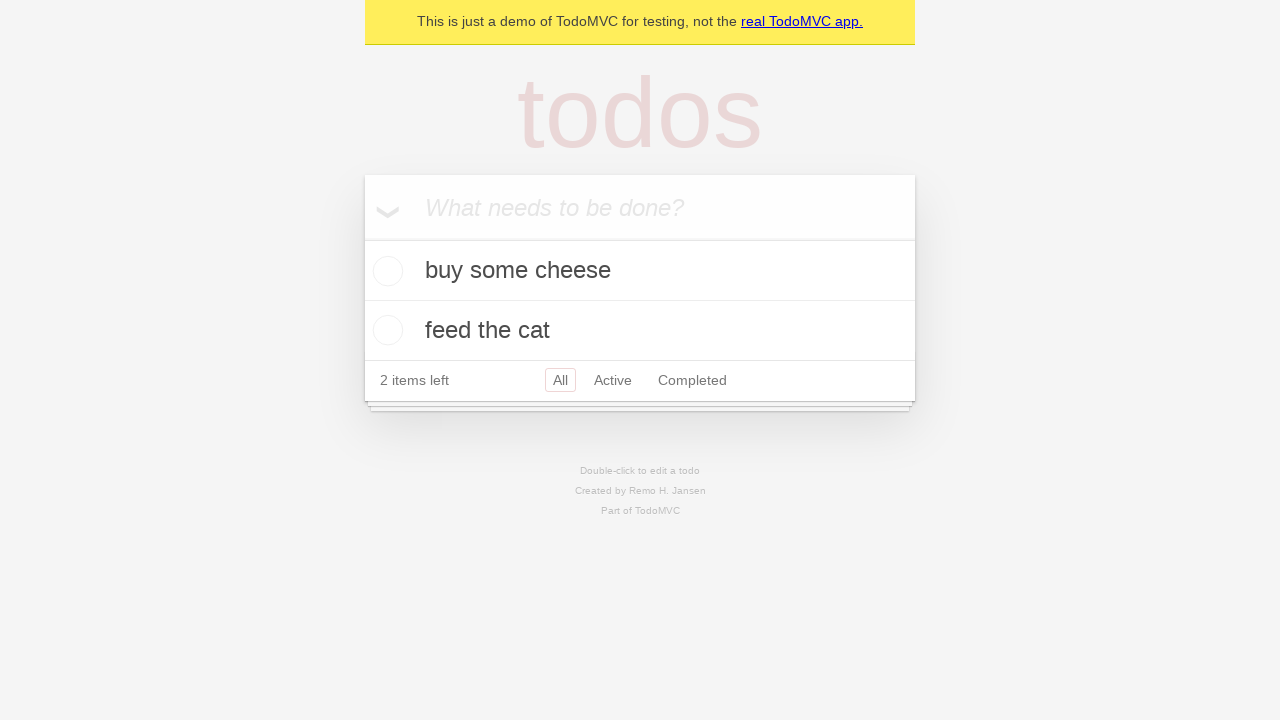

Filled new todo field with 'book a doctors appointment' on .new-todo
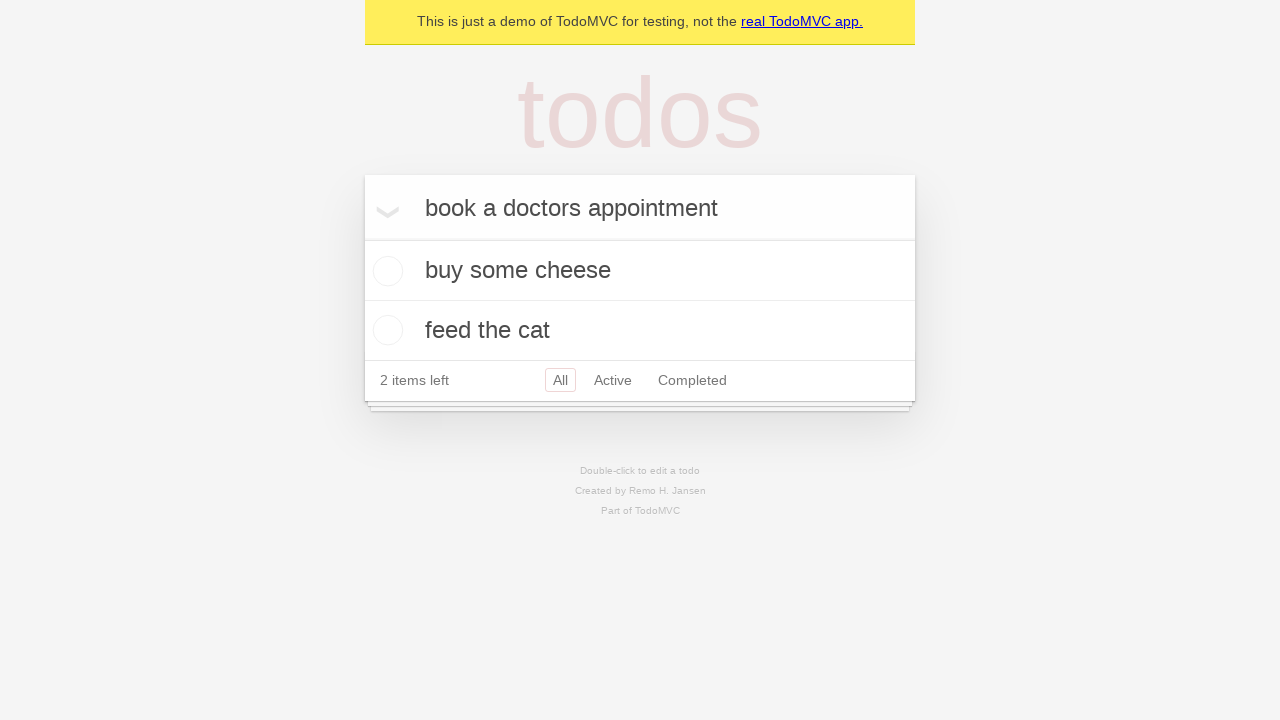

Pressed Enter to create third todo on .new-todo
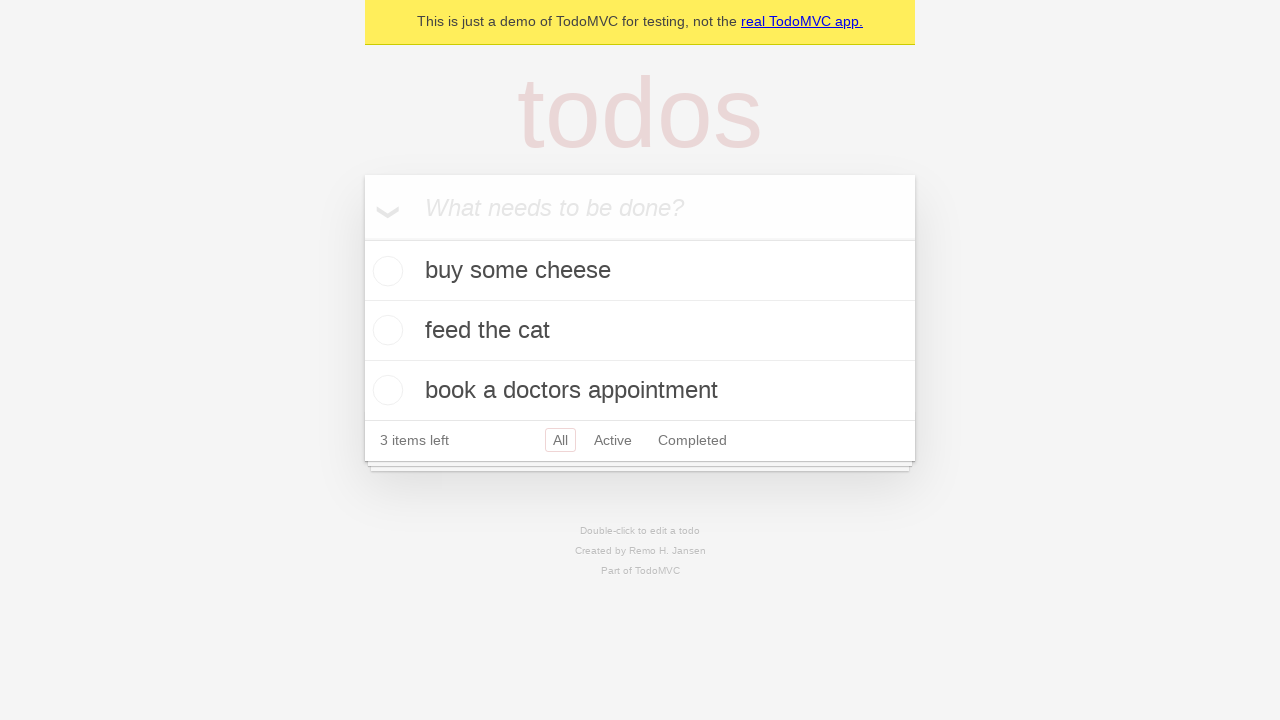

Checked toggle-all checkbox to mark all todos as complete at (362, 238) on .toggle-all
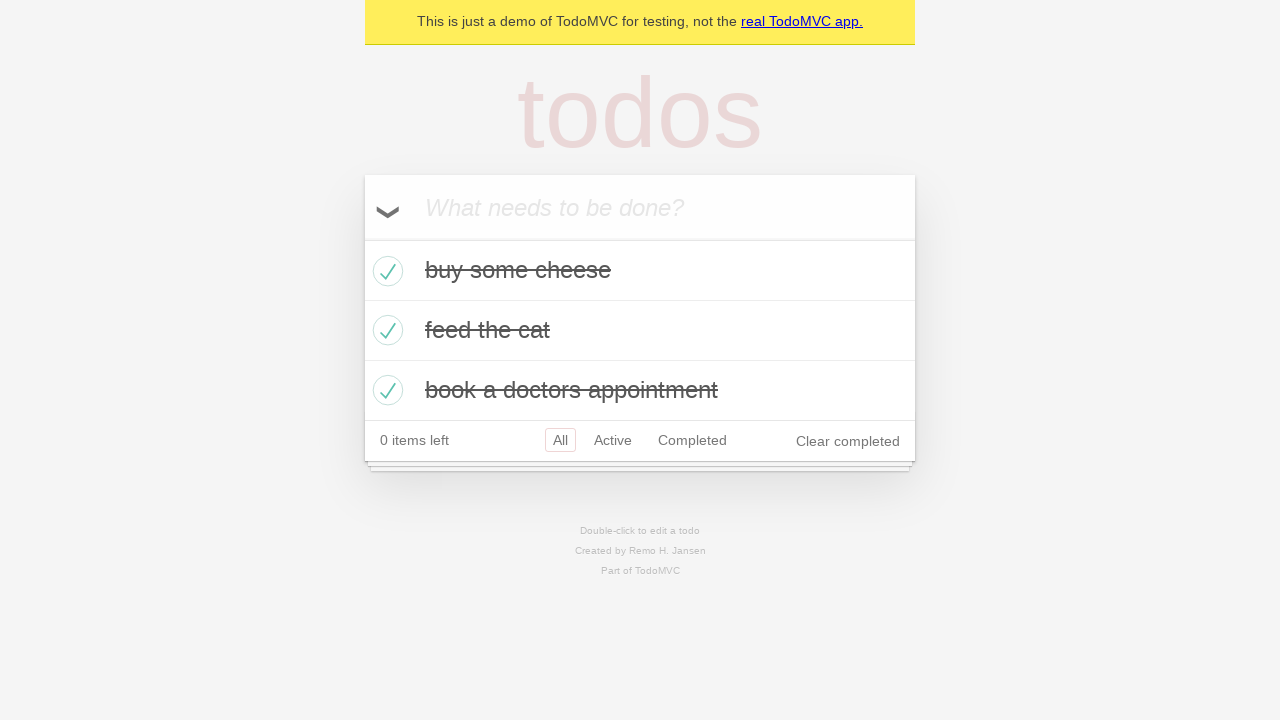

Unchecked first todo to mark it incomplete at (385, 271) on .todo-list li >> nth=0 >> .toggle
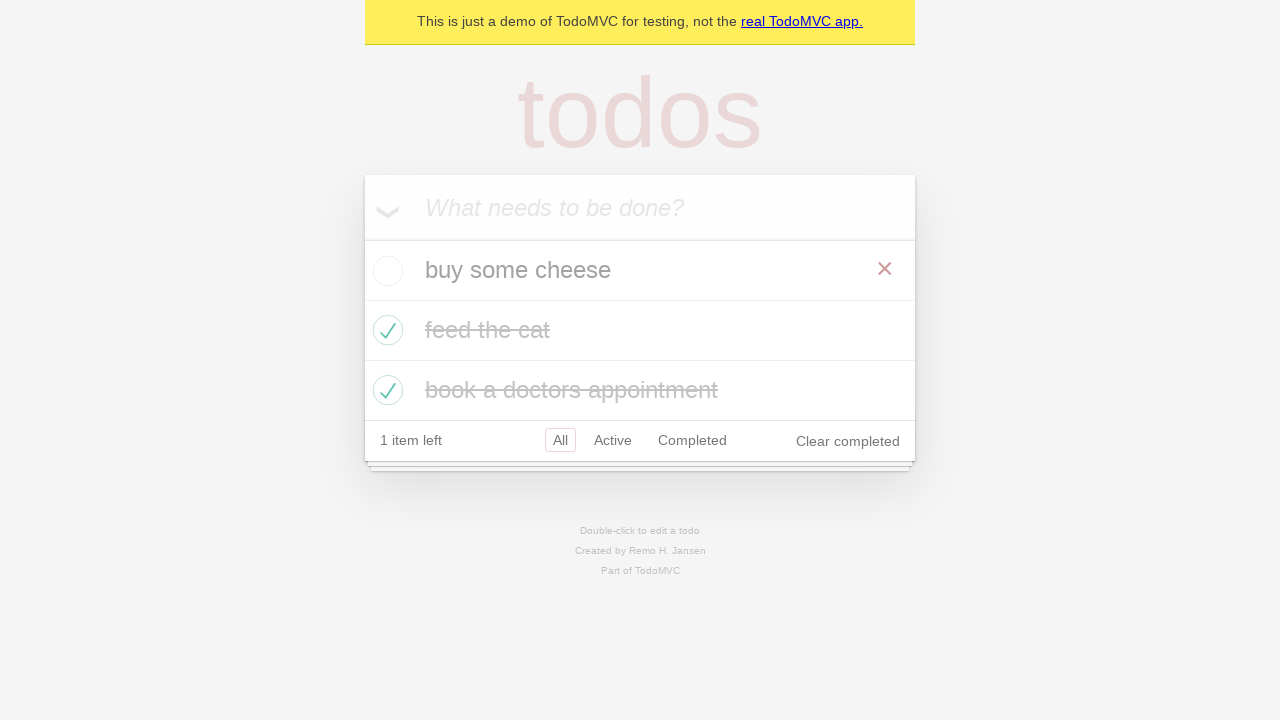

Checked first todo again to mark it complete at (385, 271) on .todo-list li >> nth=0 >> .toggle
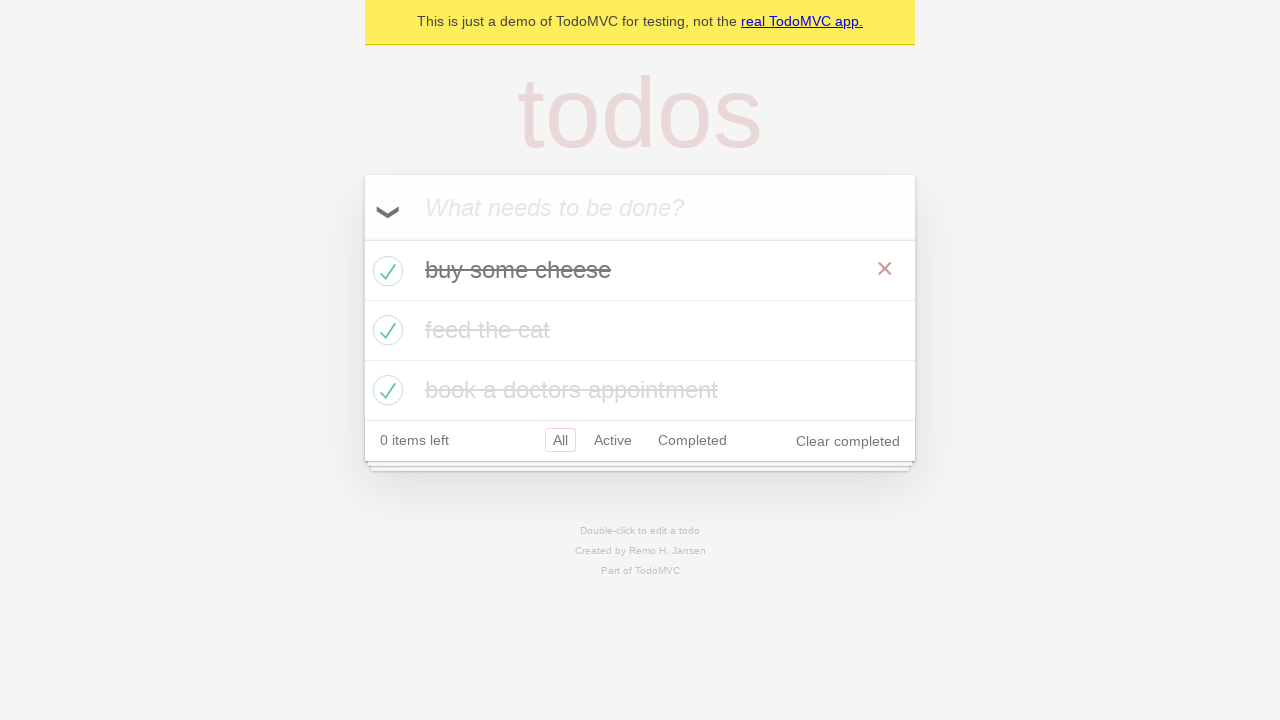

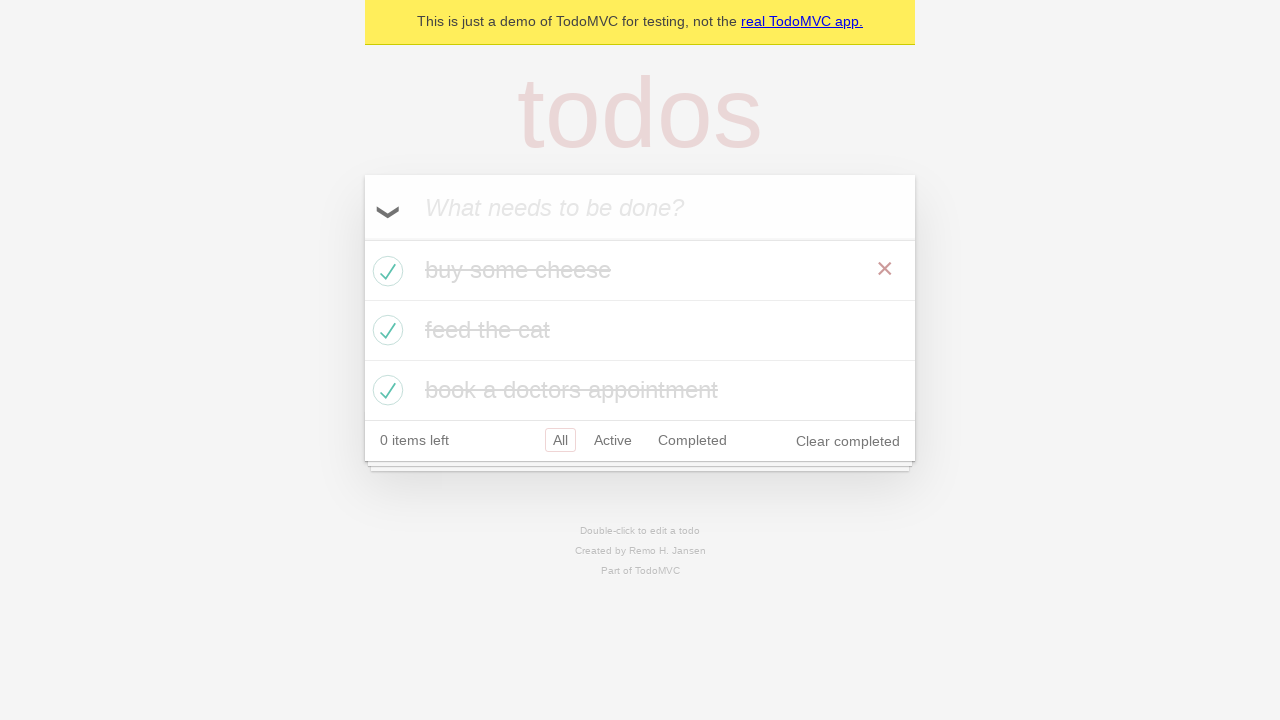